Tests that a todo item is removed when edited to an empty string

Starting URL: https://demo.playwright.dev/todomvc

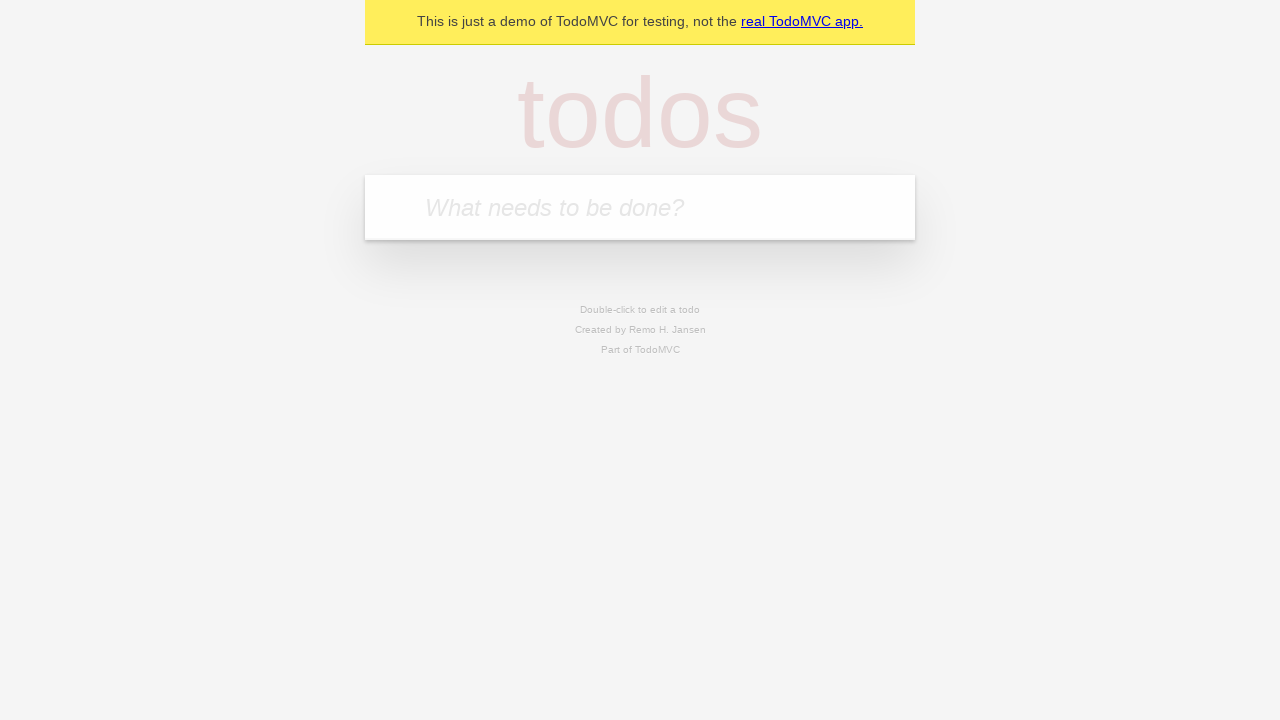

Filled new todo input with 'buy some cheese' on .new-todo
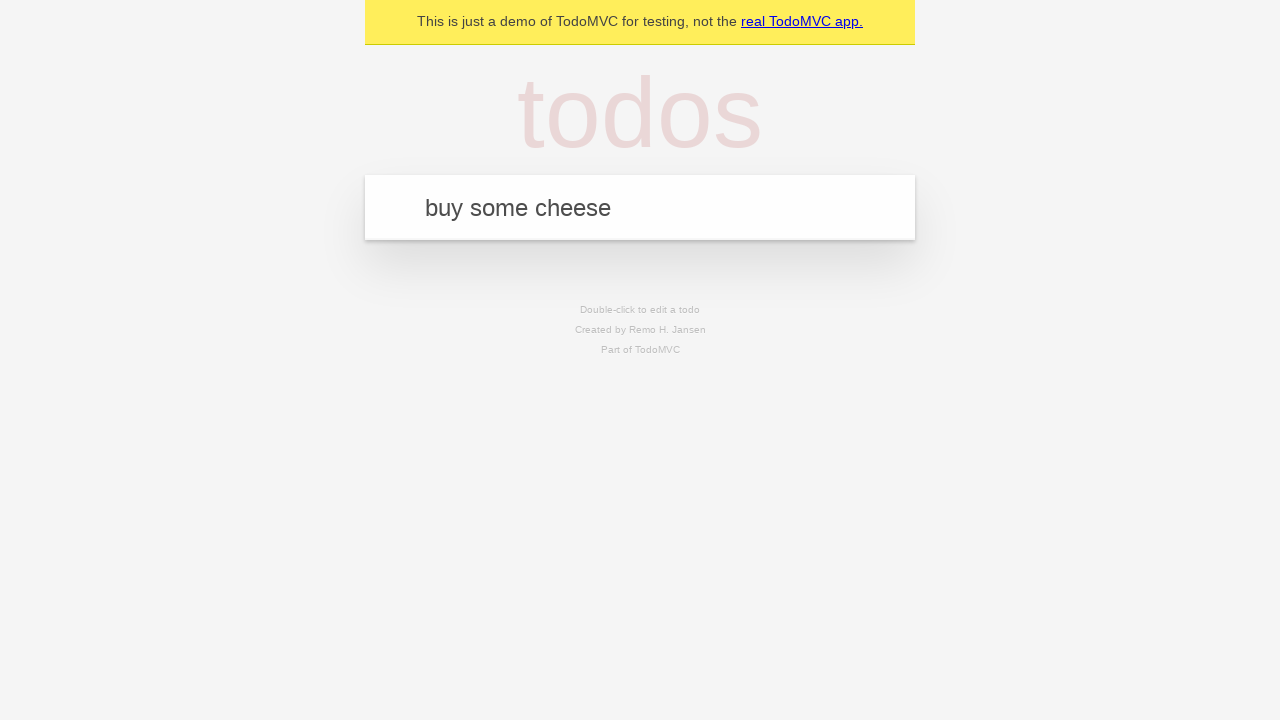

Pressed Enter to add first todo item on .new-todo
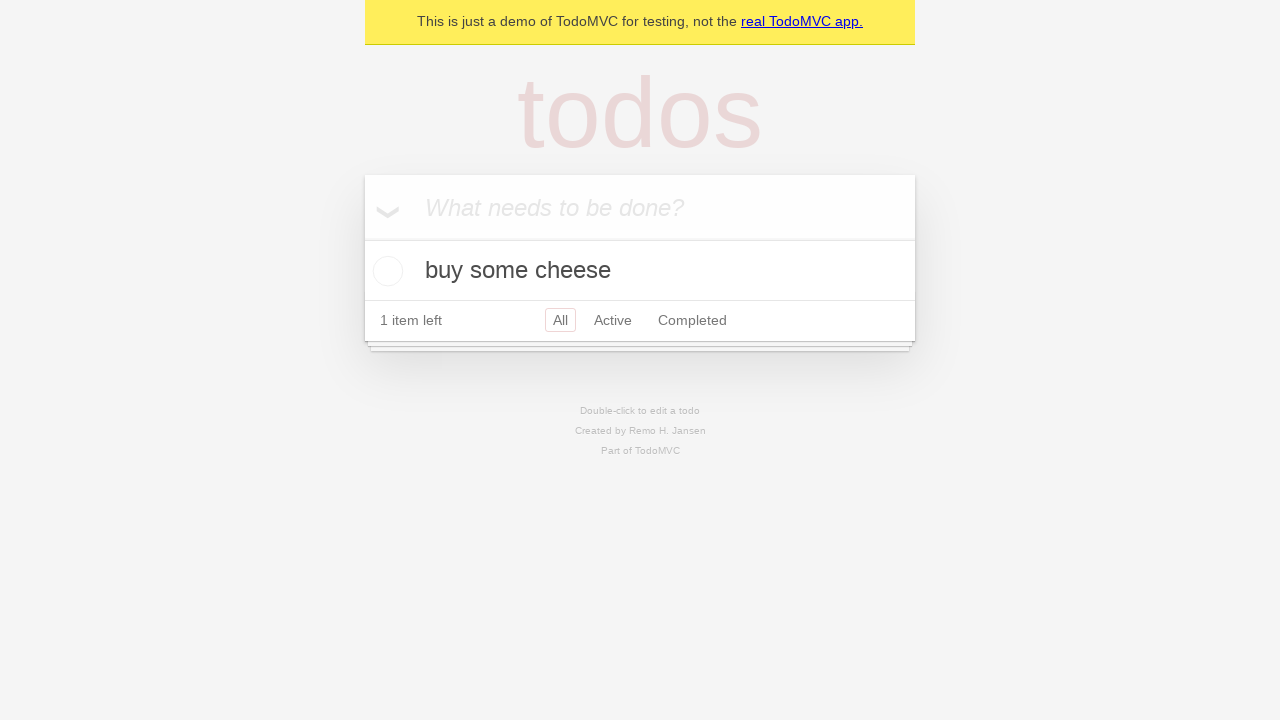

Filled new todo input with 'feed the cat' on .new-todo
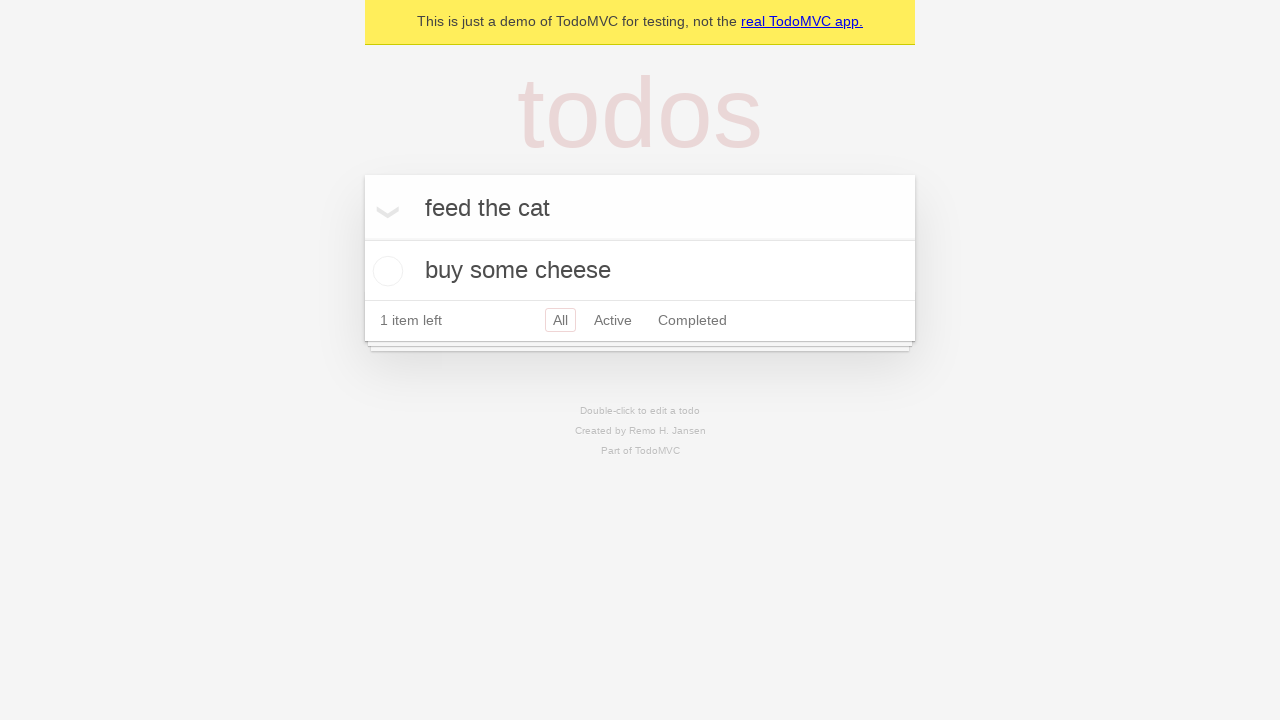

Pressed Enter to add second todo item on .new-todo
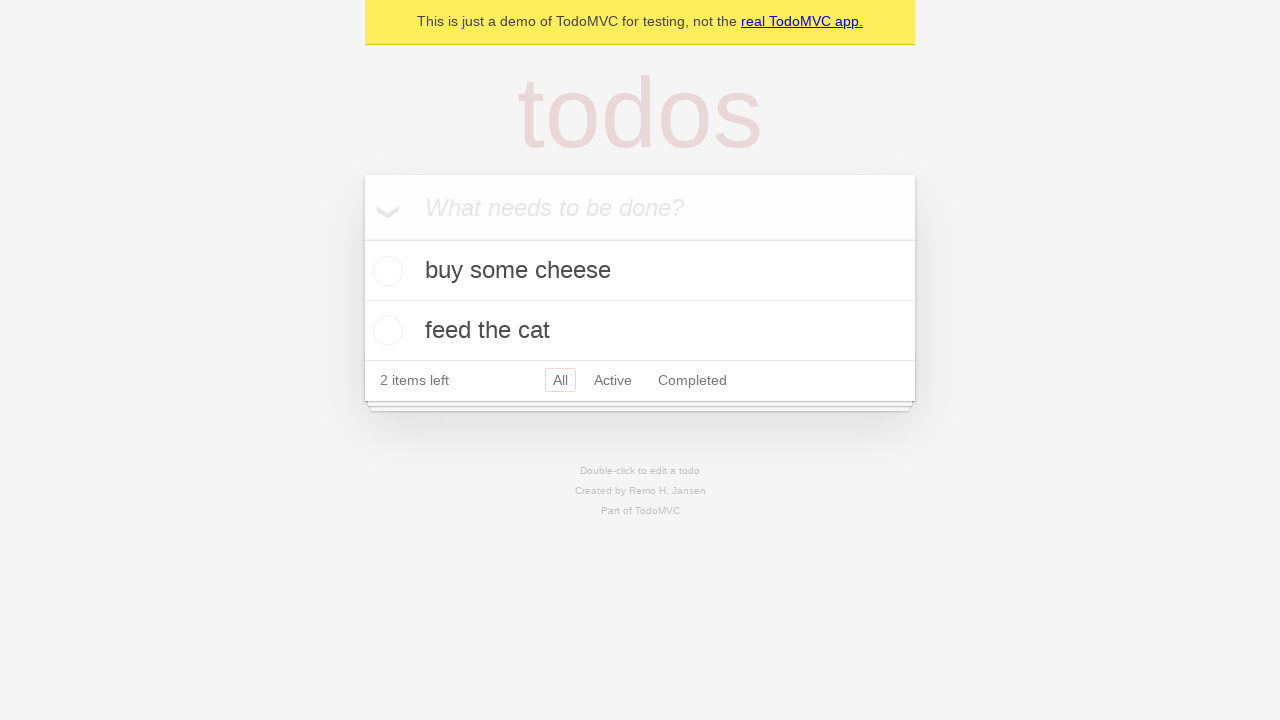

Filled new todo input with 'book a doctors appointment' on .new-todo
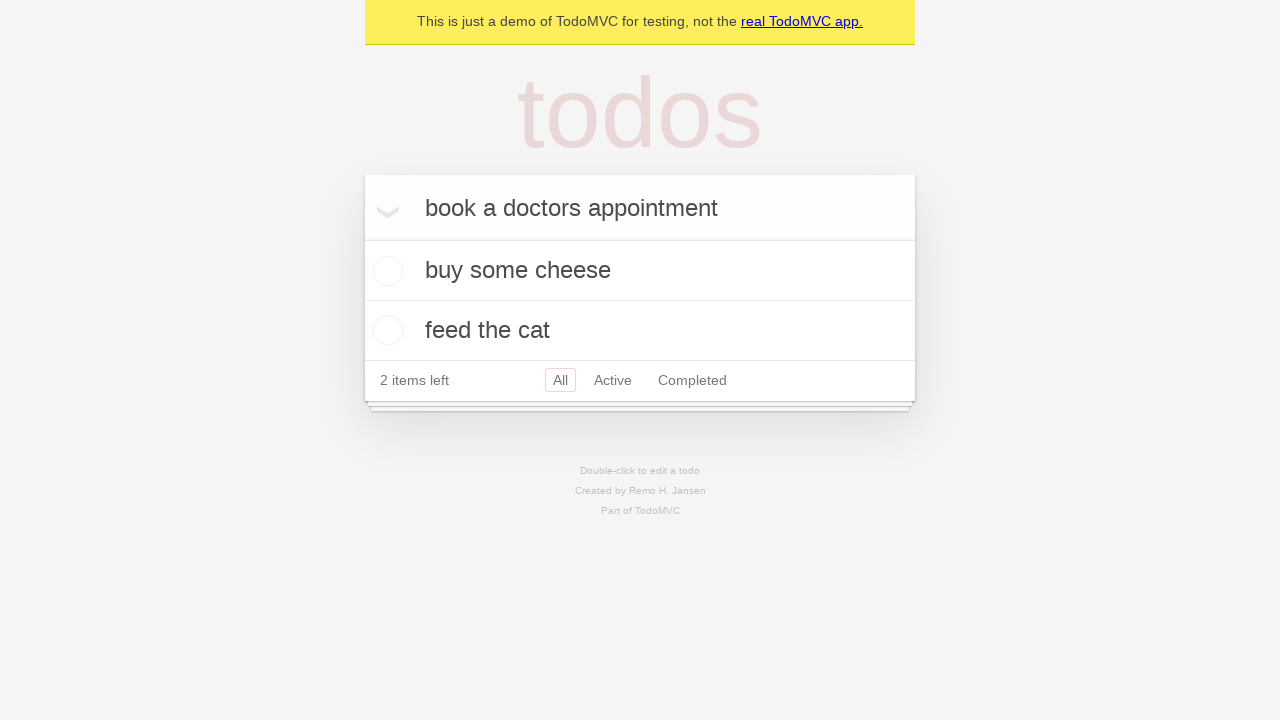

Pressed Enter to add third todo item on .new-todo
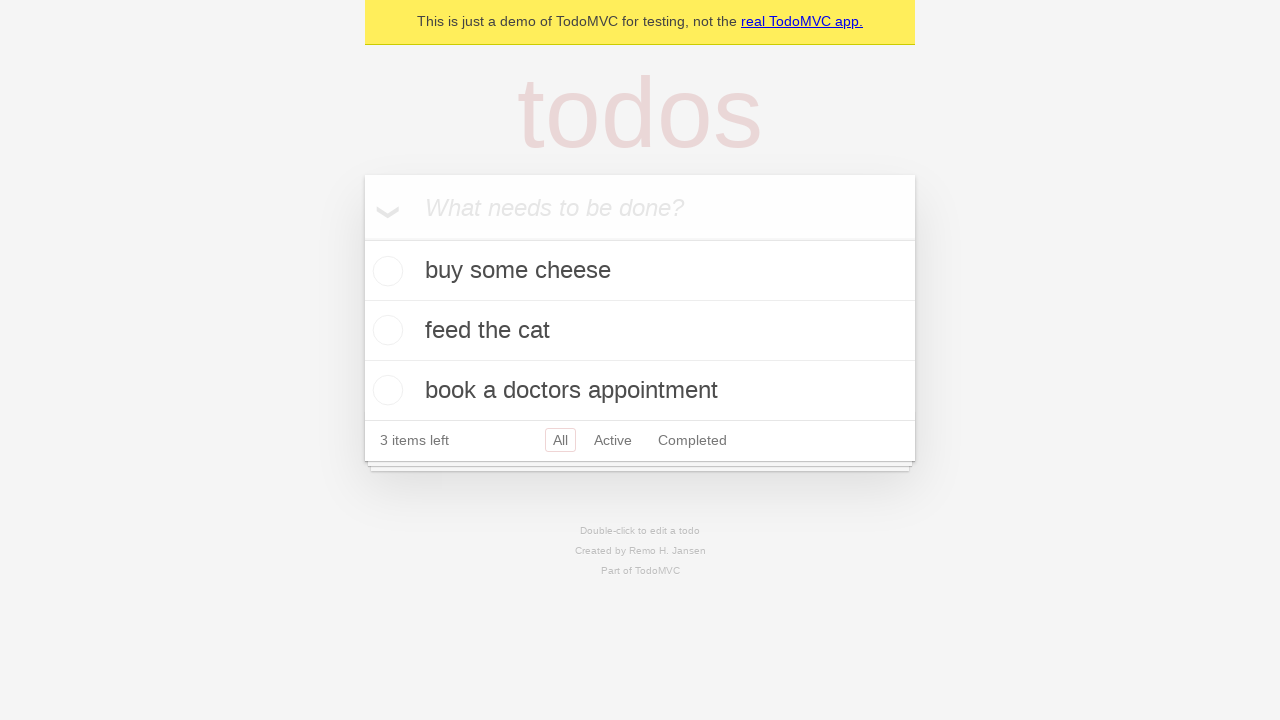

All three todo items loaded
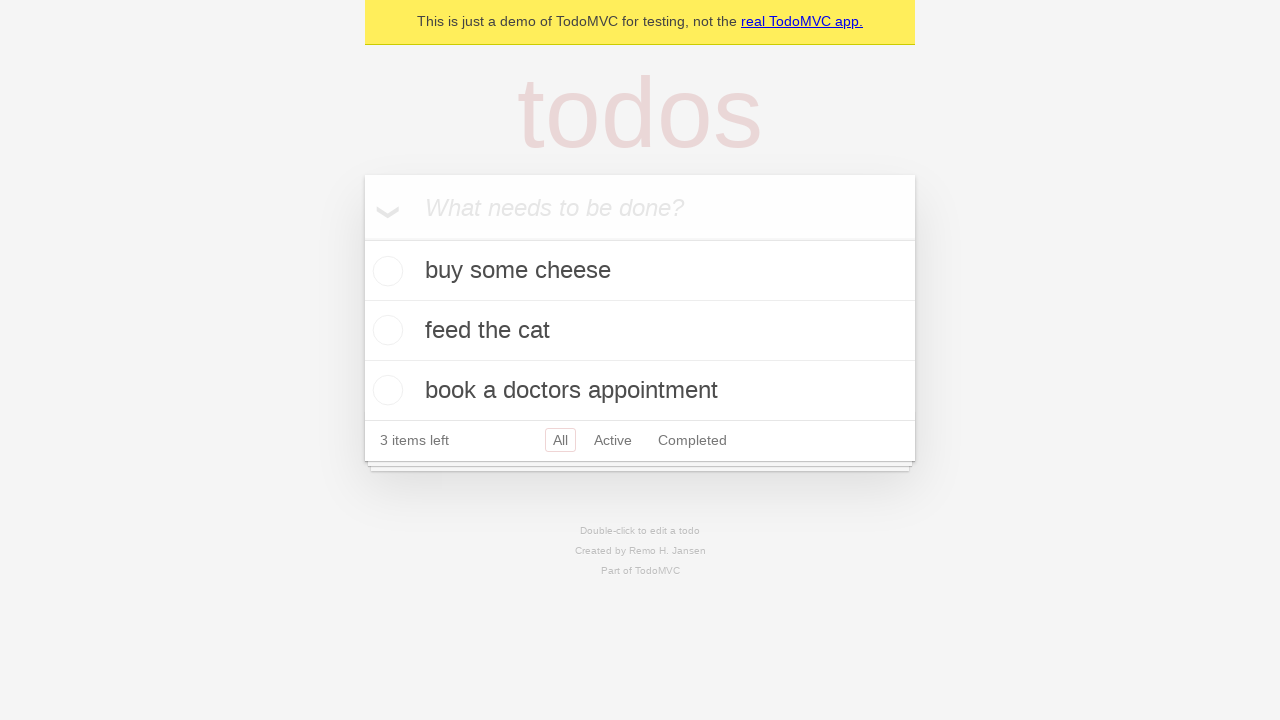

Double-clicked second todo item to enter edit mode at (640, 331) on .todo-list li >> nth=1
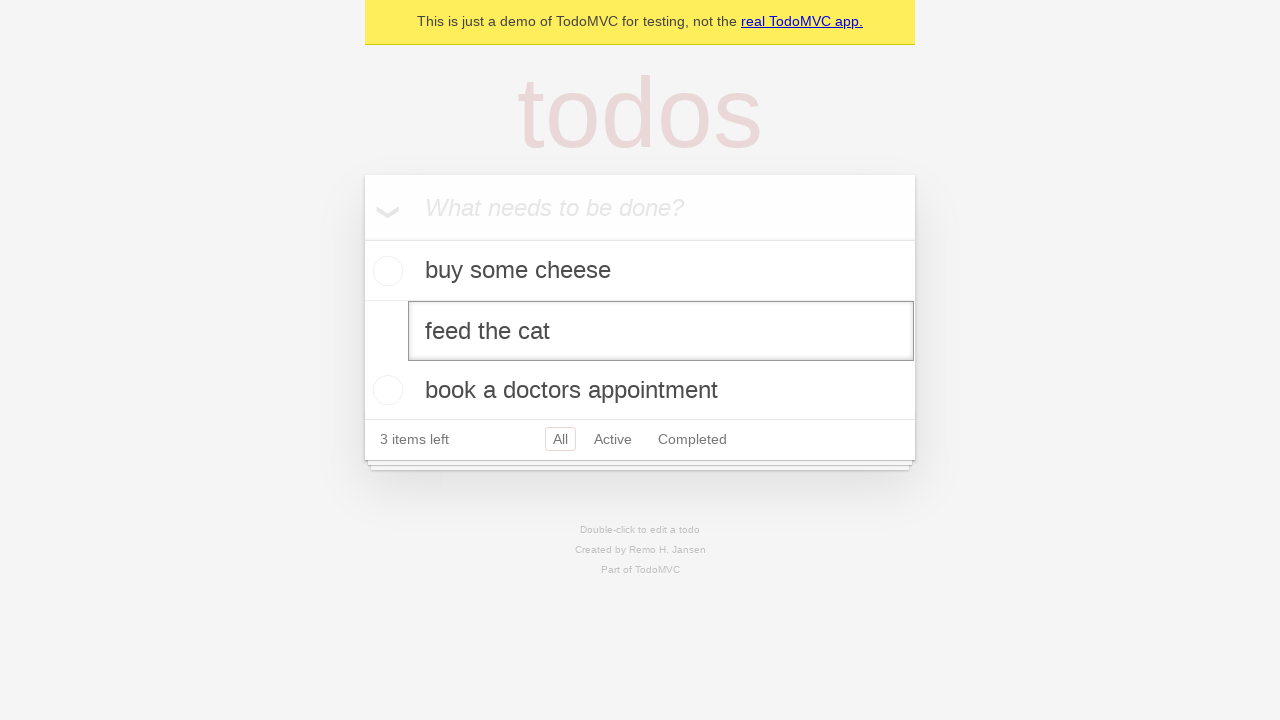

Cleared text in edit field for second todo on .todo-list li >> nth=1 >> .edit
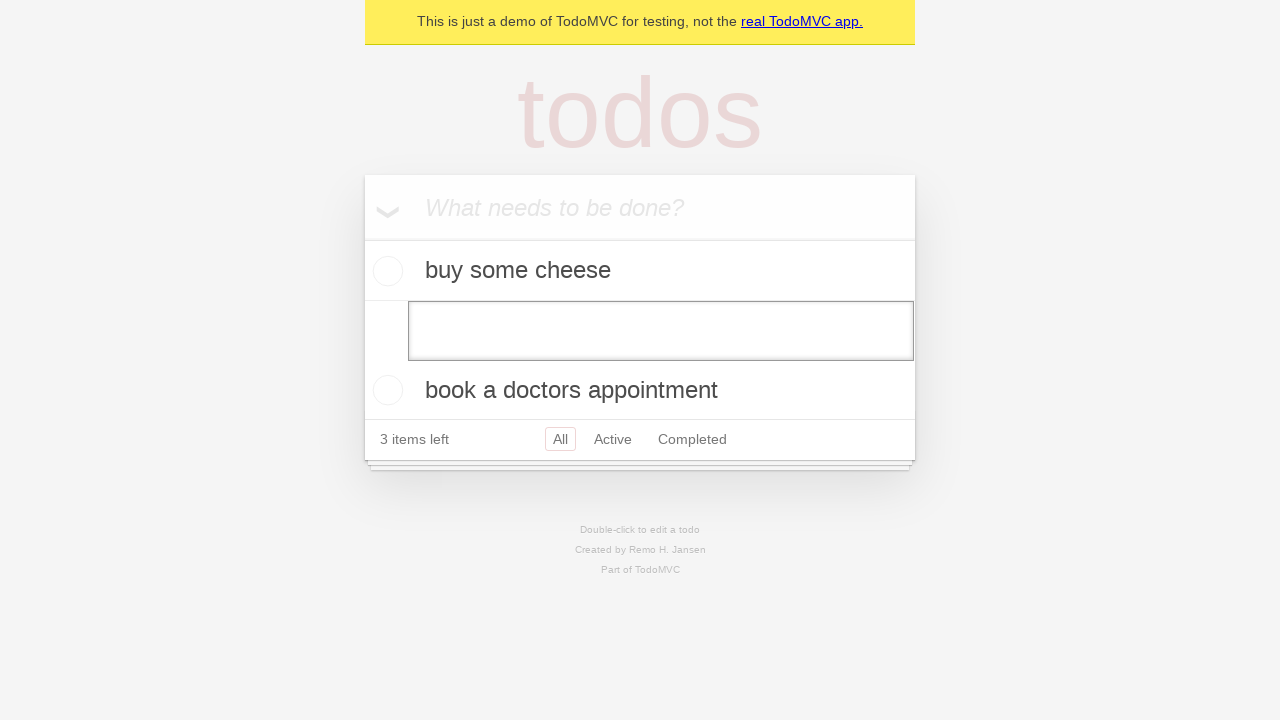

Pressed Enter to confirm empty text, removing the todo item on .todo-list li >> nth=1 >> .edit
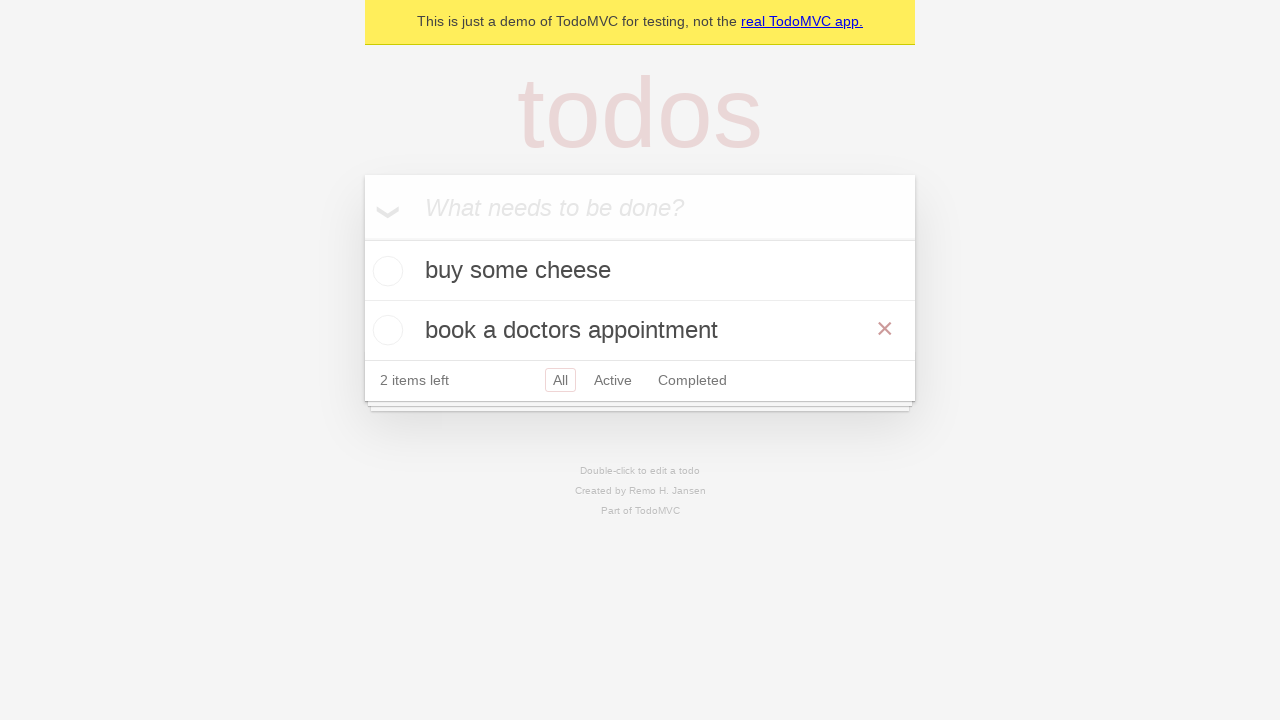

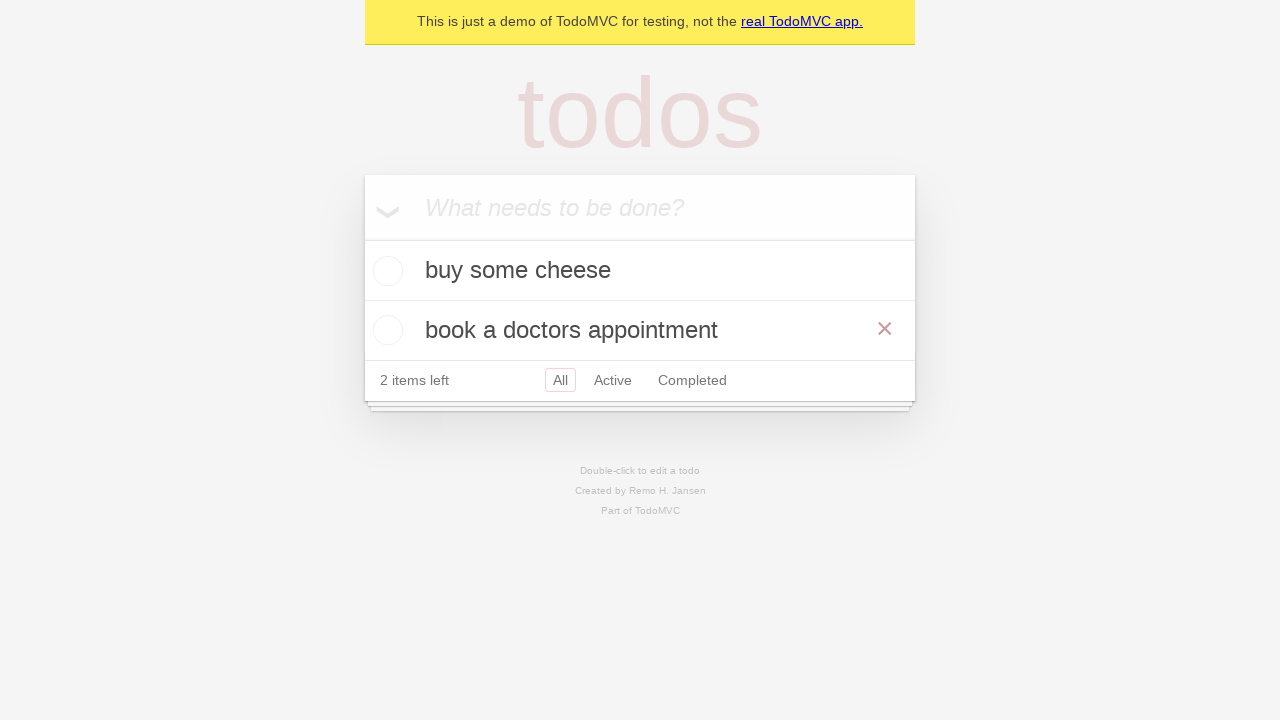